Tests prevent propagation by dragging an element to the greedy outer drop box using offset coordinates

Starting URL: https://demoqa.com/droppable

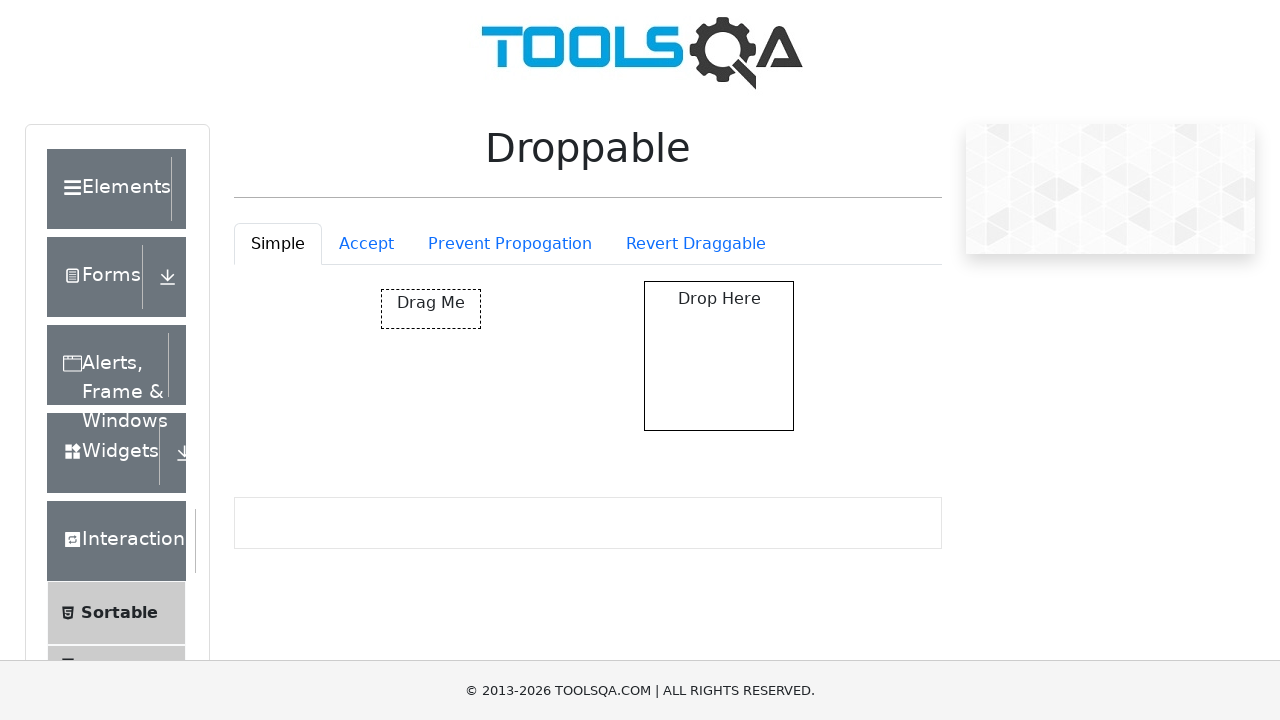

Clicked on Prevent Propagation tab at (510, 244) on #droppableExample-tab-preventPropogation
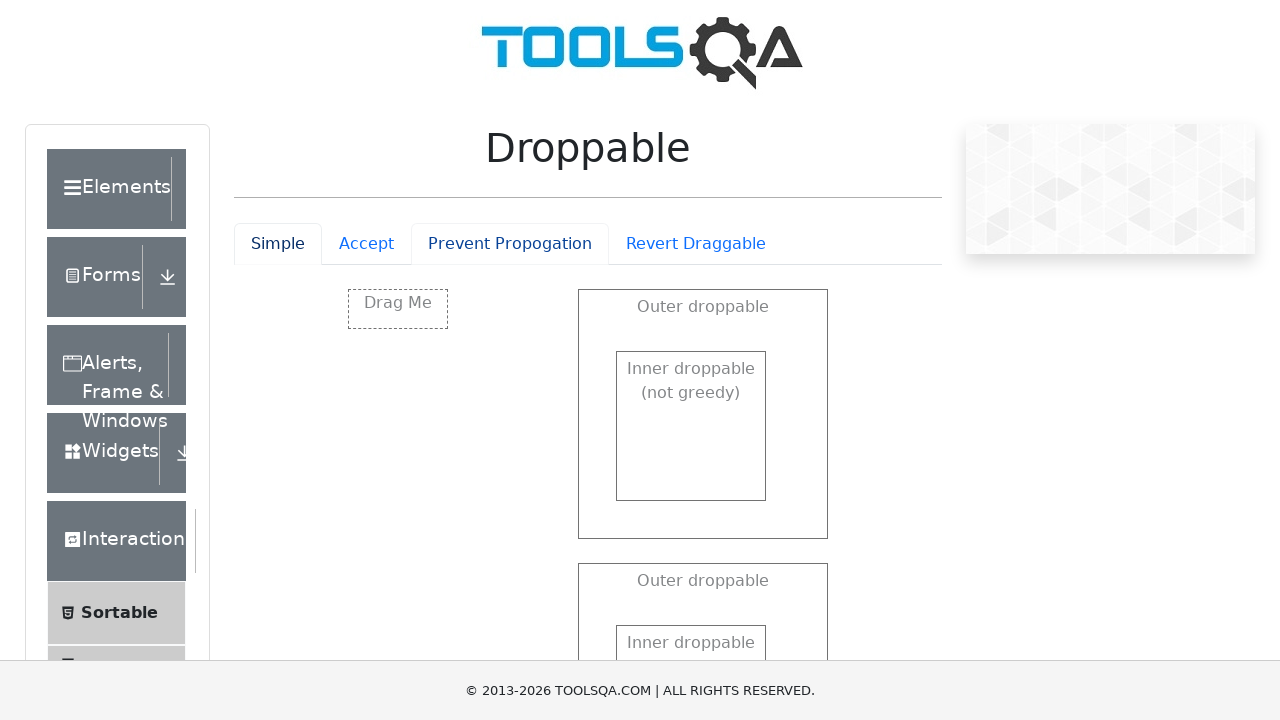

Prevent Propagation tab content loaded with draggable element visible
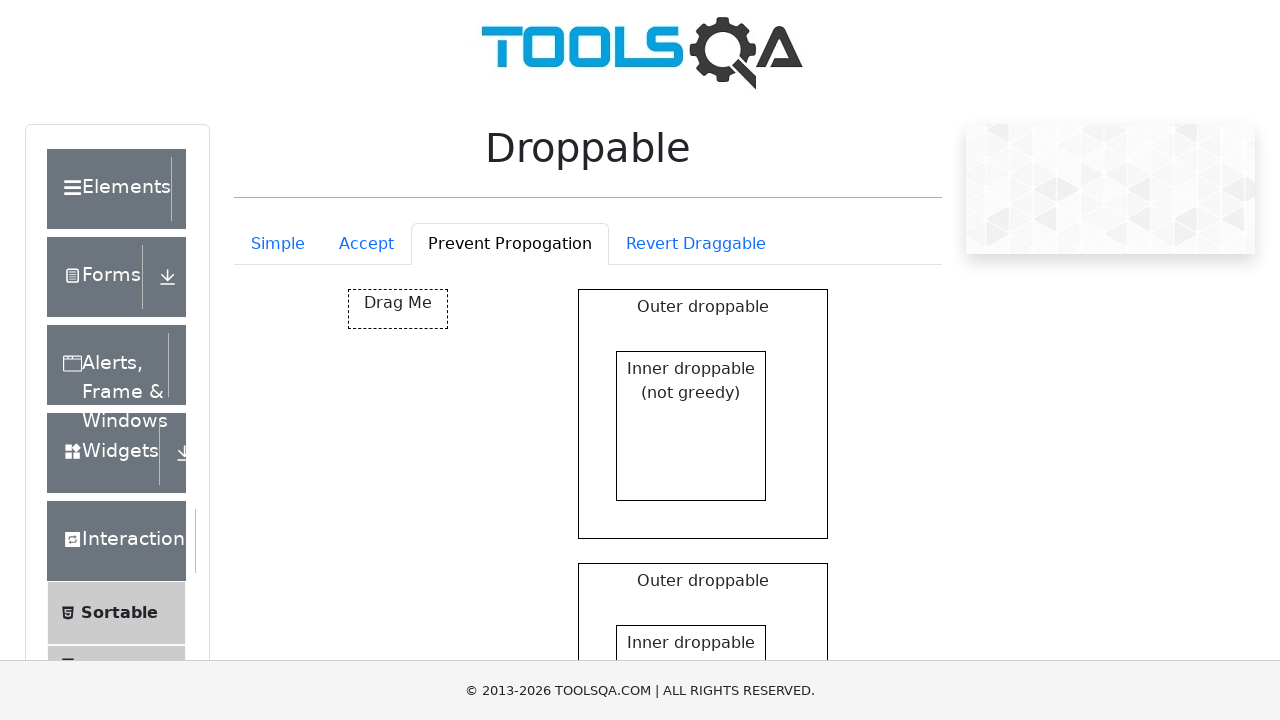

Located draggable element '#dragBox'
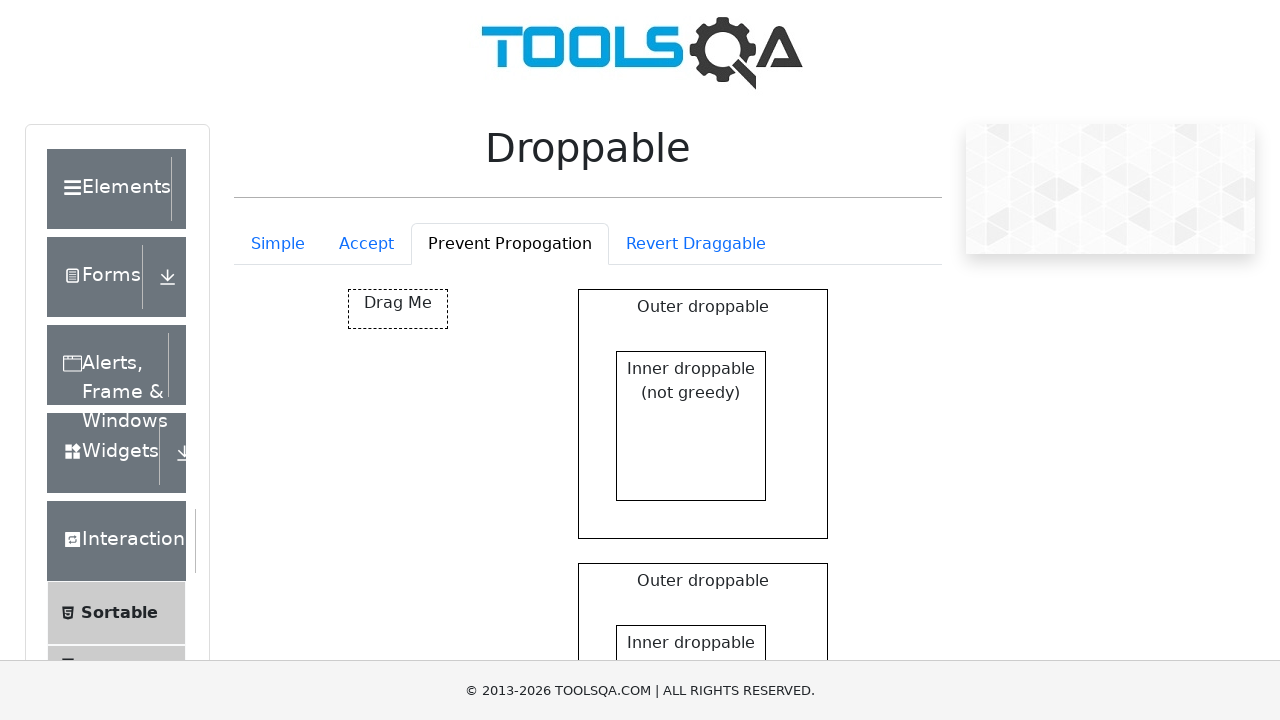

Retrieved bounding box coordinates of draggable element
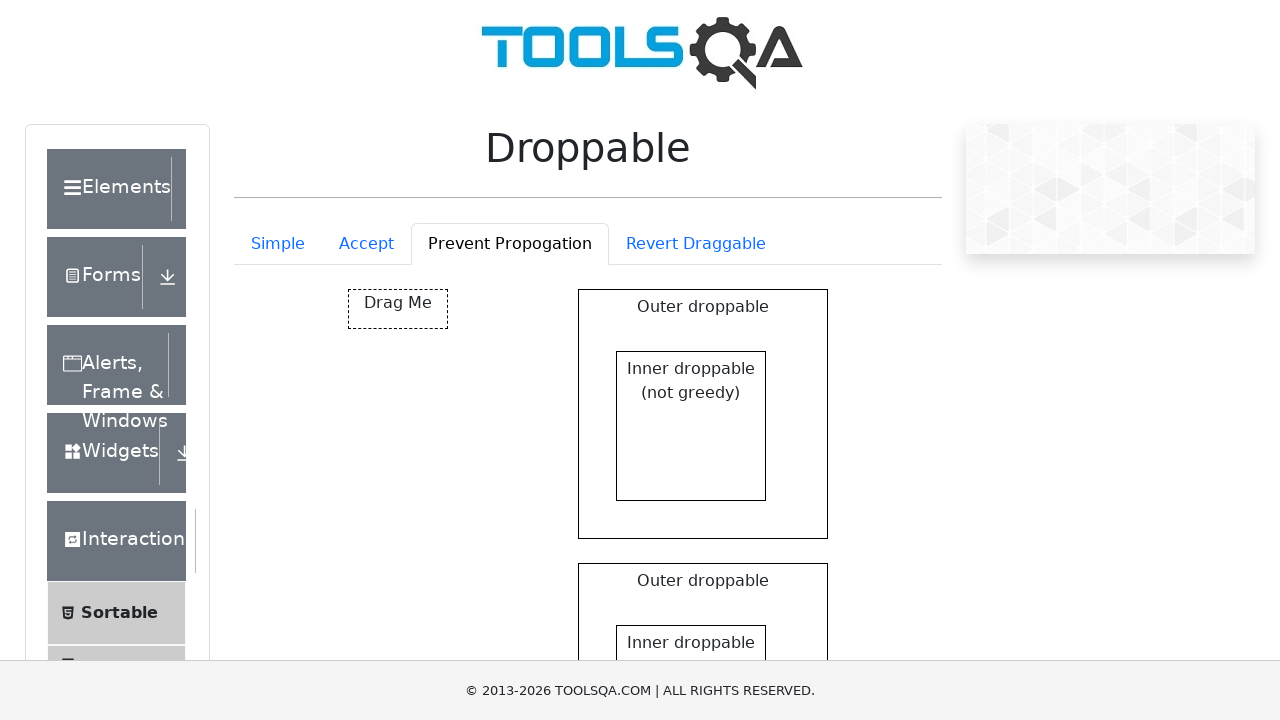

Moved mouse to center of draggable element at (398, 309)
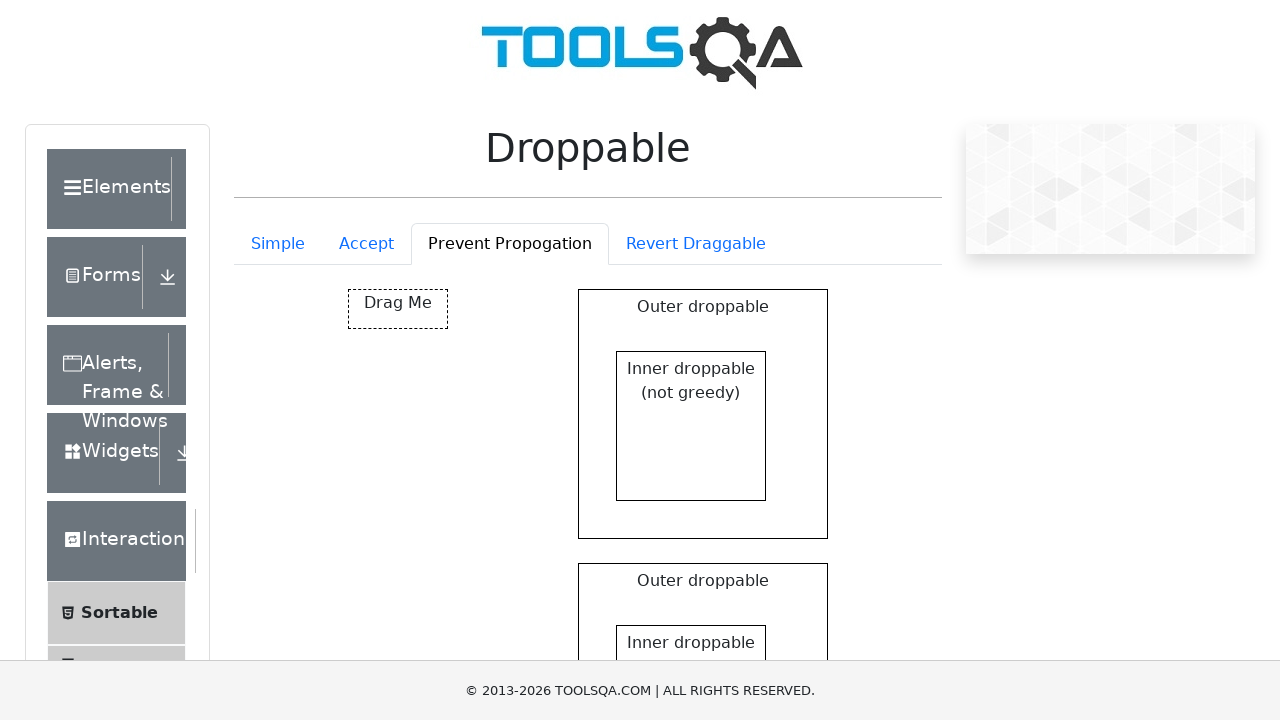

Pressed mouse button down to start drag at (398, 309)
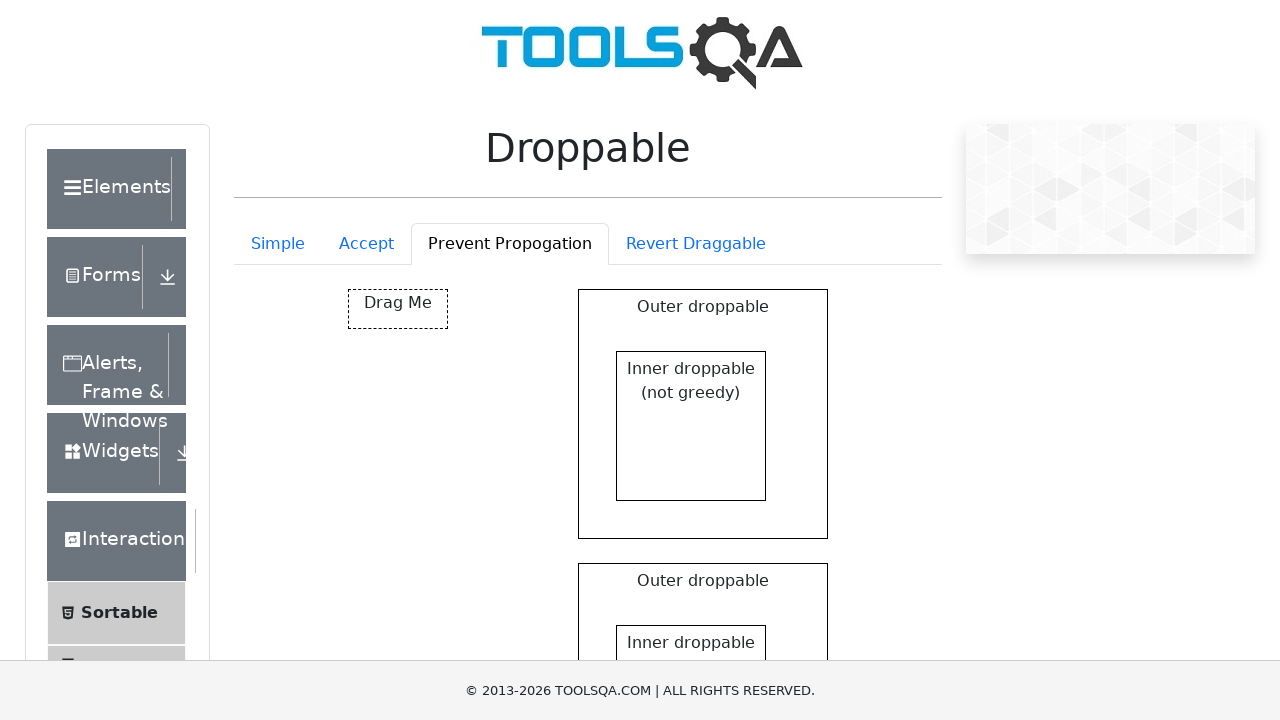

Dragged element to greedy outer drop box using offset coordinates (300, 500) at (648, 789)
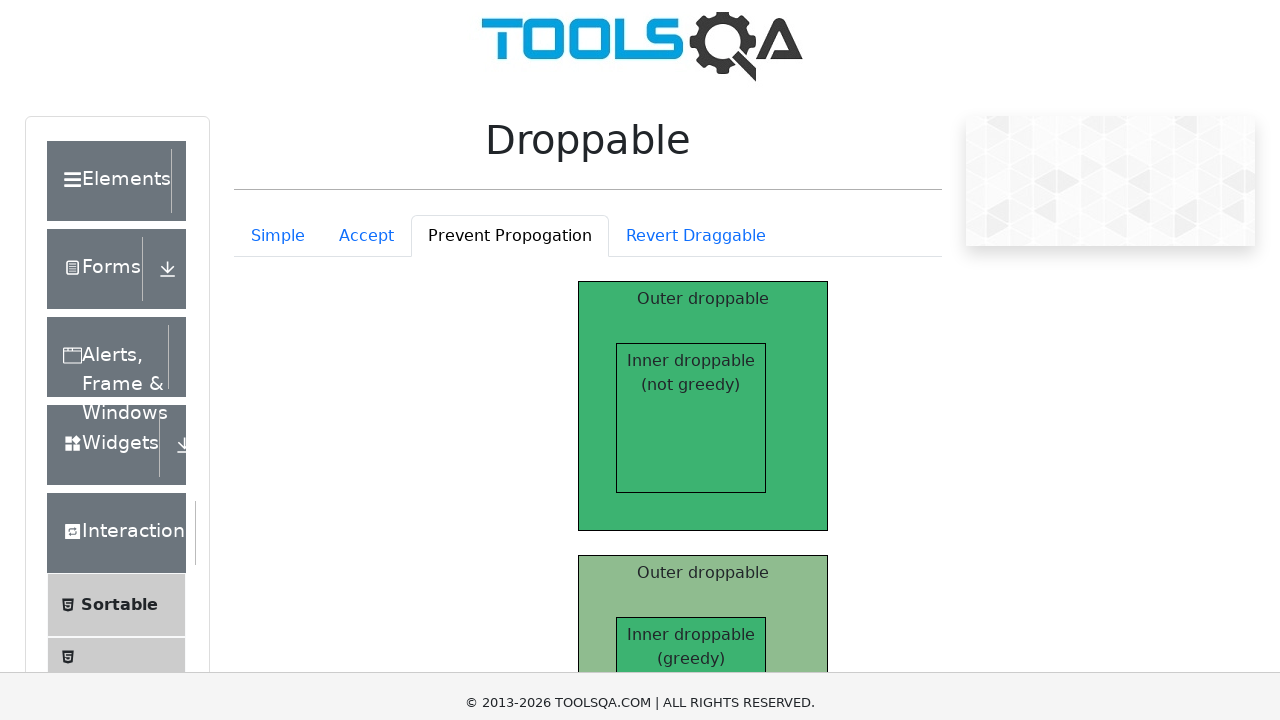

Released mouse button to complete drag and drop operation at (648, 789)
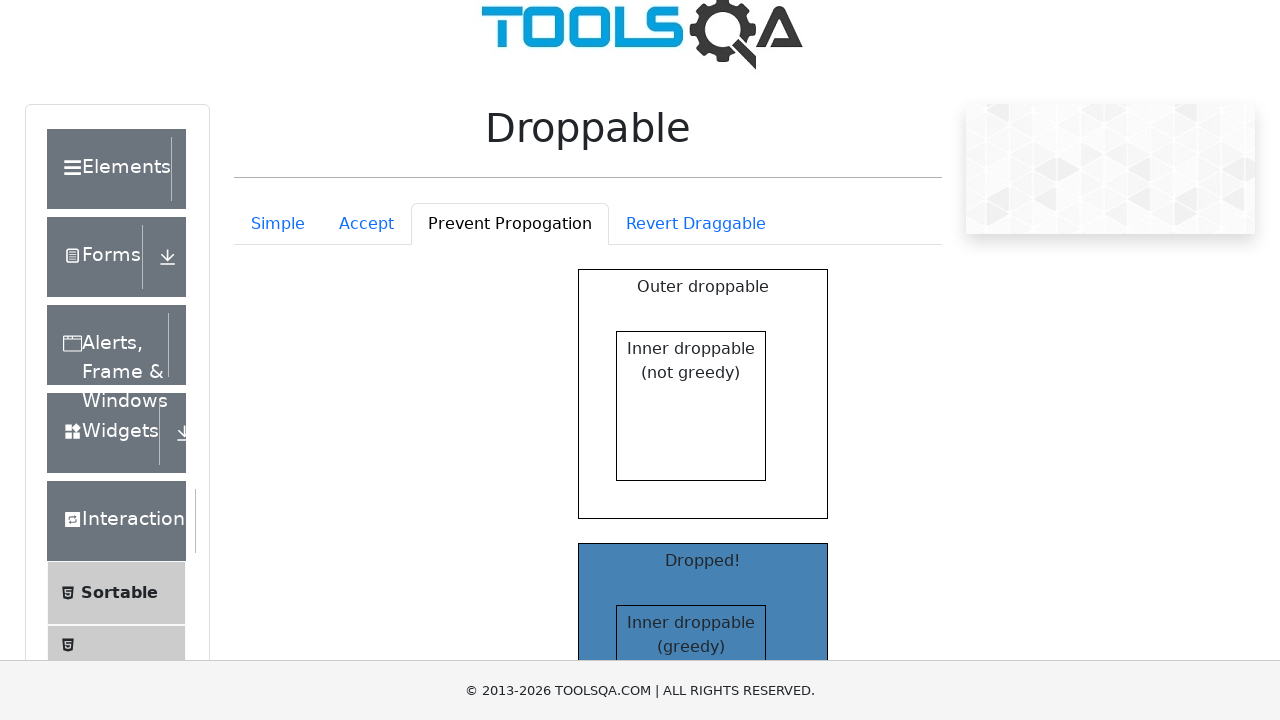

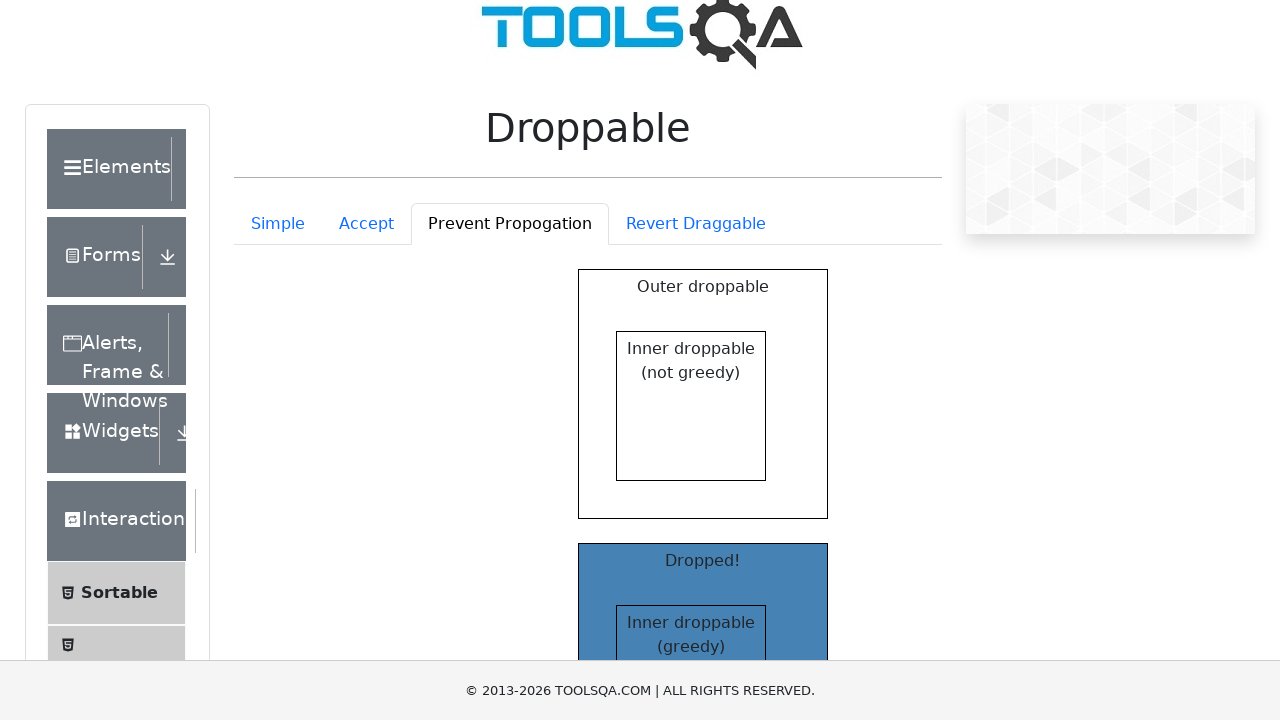